Navigates to a test blog page and clicks on a link containing the text "open", which opens a new window.

Starting URL: https://omayo.blogspot.com/

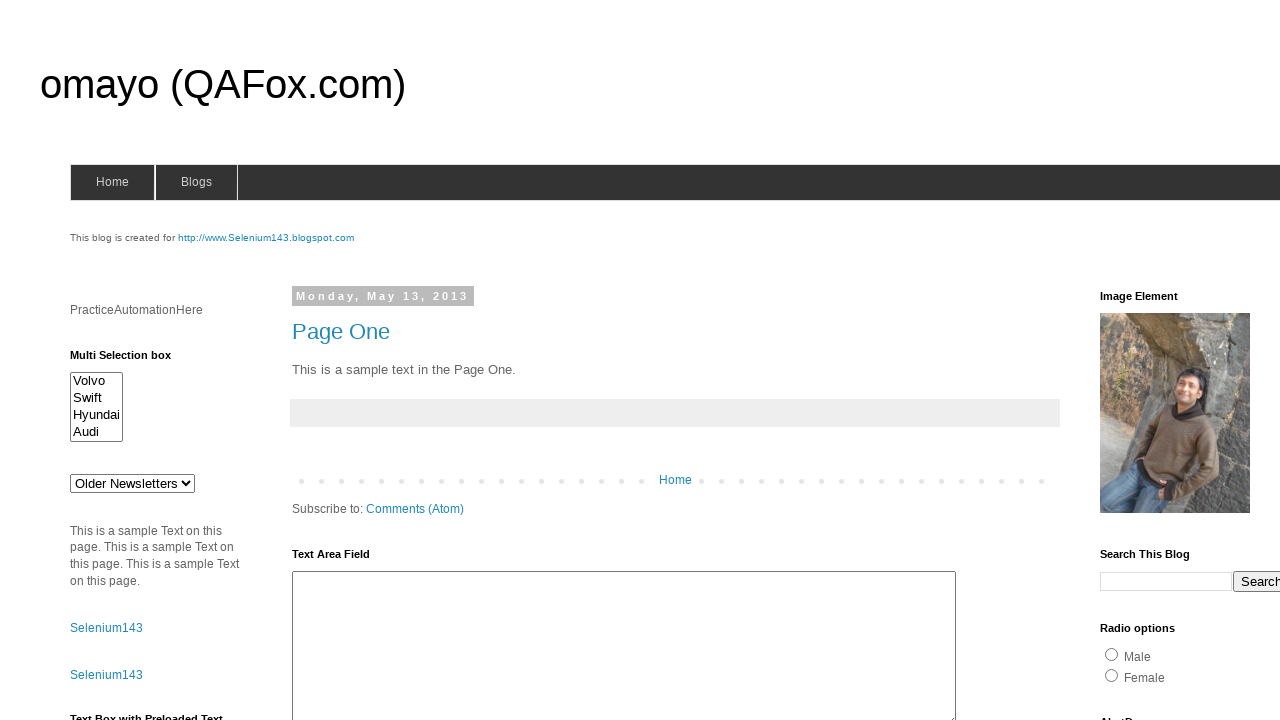

Navigated to https://omayo.blogspot.com/
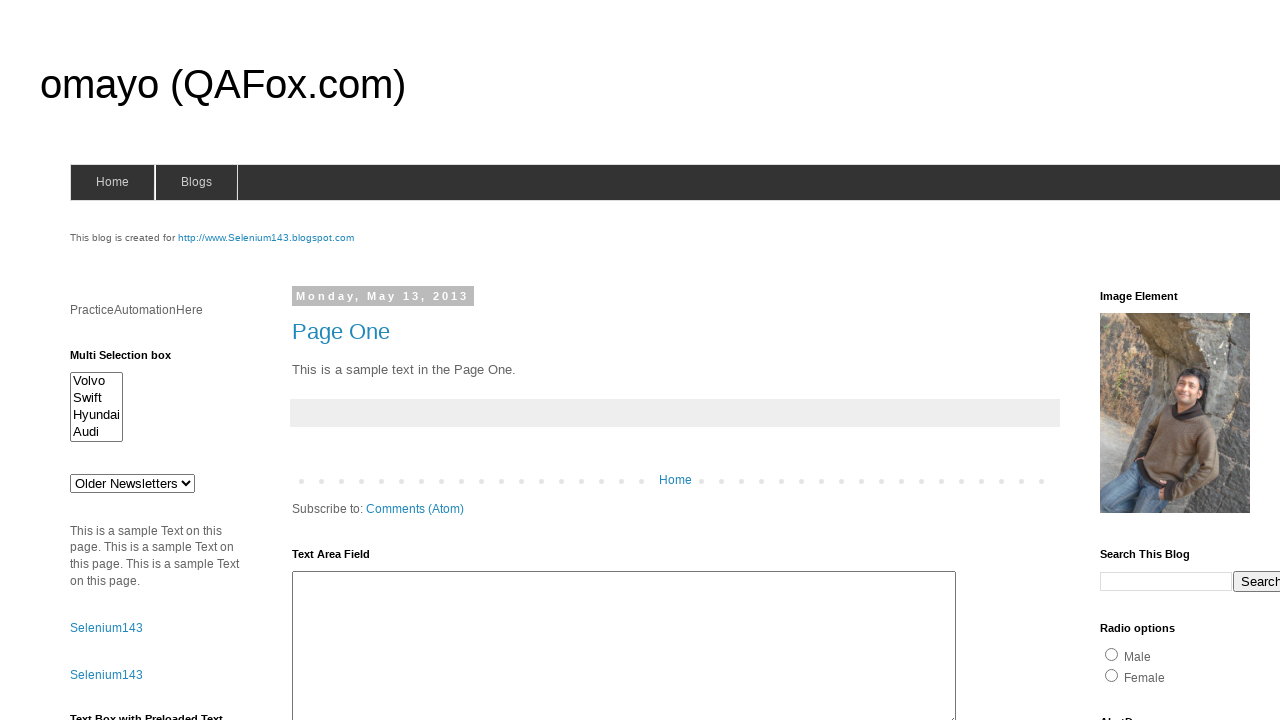

Clicked on link containing 'open' text, which opens a new window at (132, 360) on a:has-text('open')
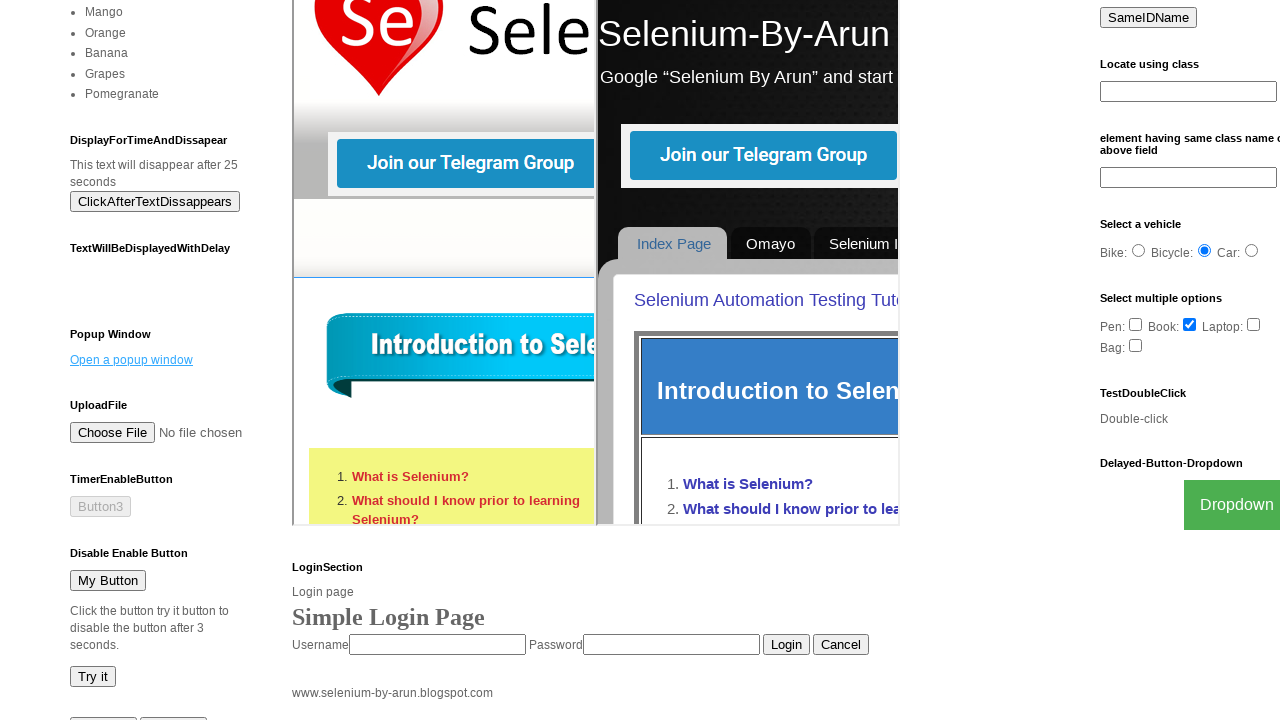

Waited 2000ms for new page/content to load
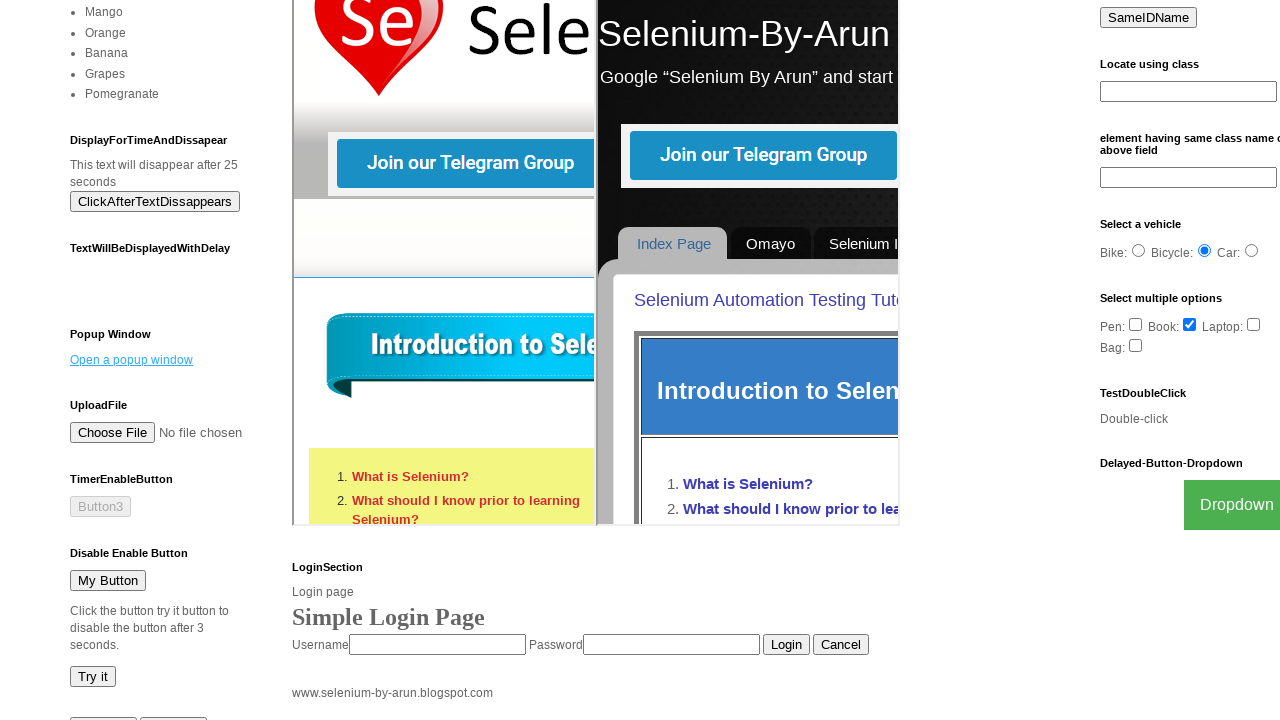

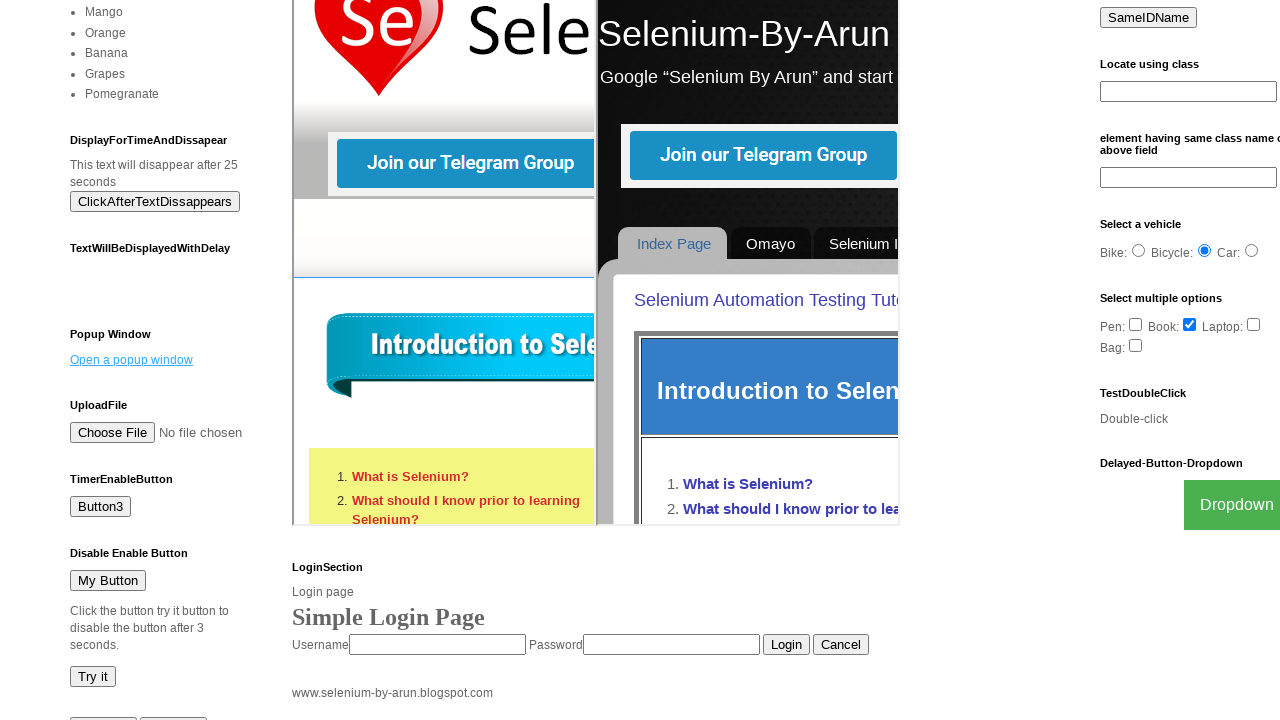